Tests browser window handling by clicking a link that opens a new window, switching to the new window to verify its content, then switching back to the original window to verify it still displays correctly.

Starting URL: https://the-internet.herokuapp.com/windows

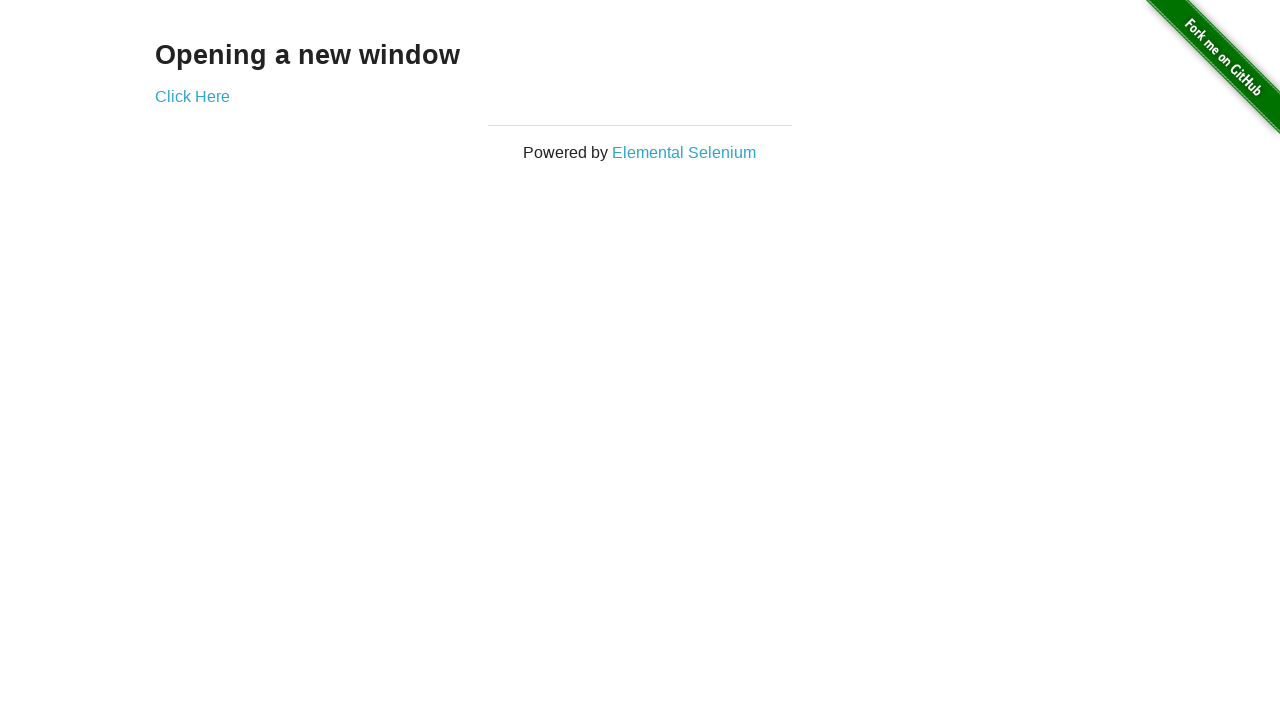

Retrieved heading text from initial page
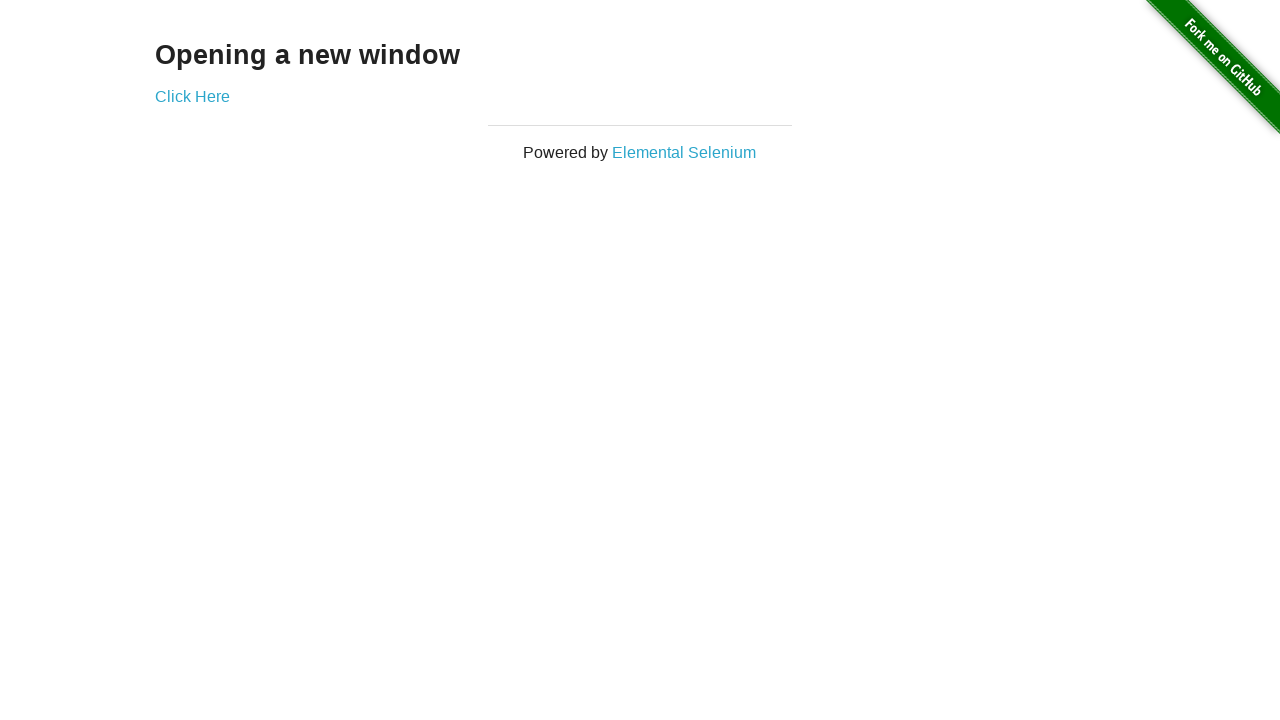

Verified heading text is 'Opening a new window'
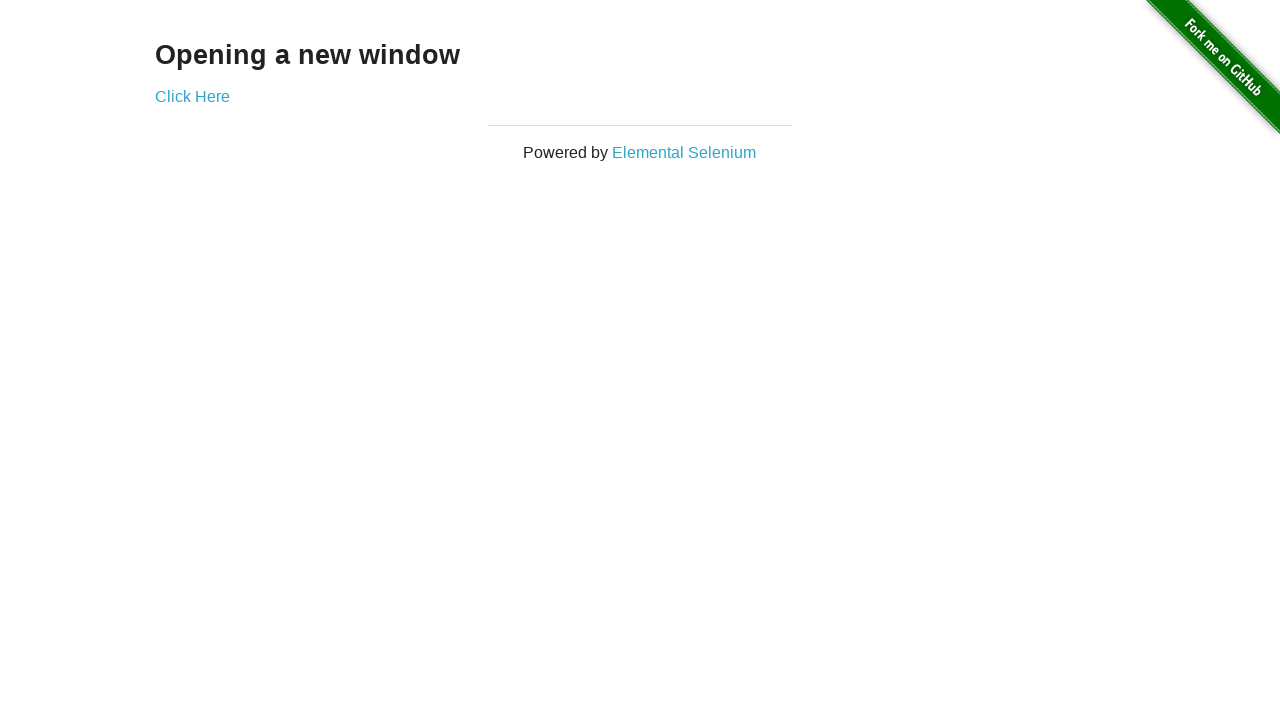

Verified page title is 'The Internet'
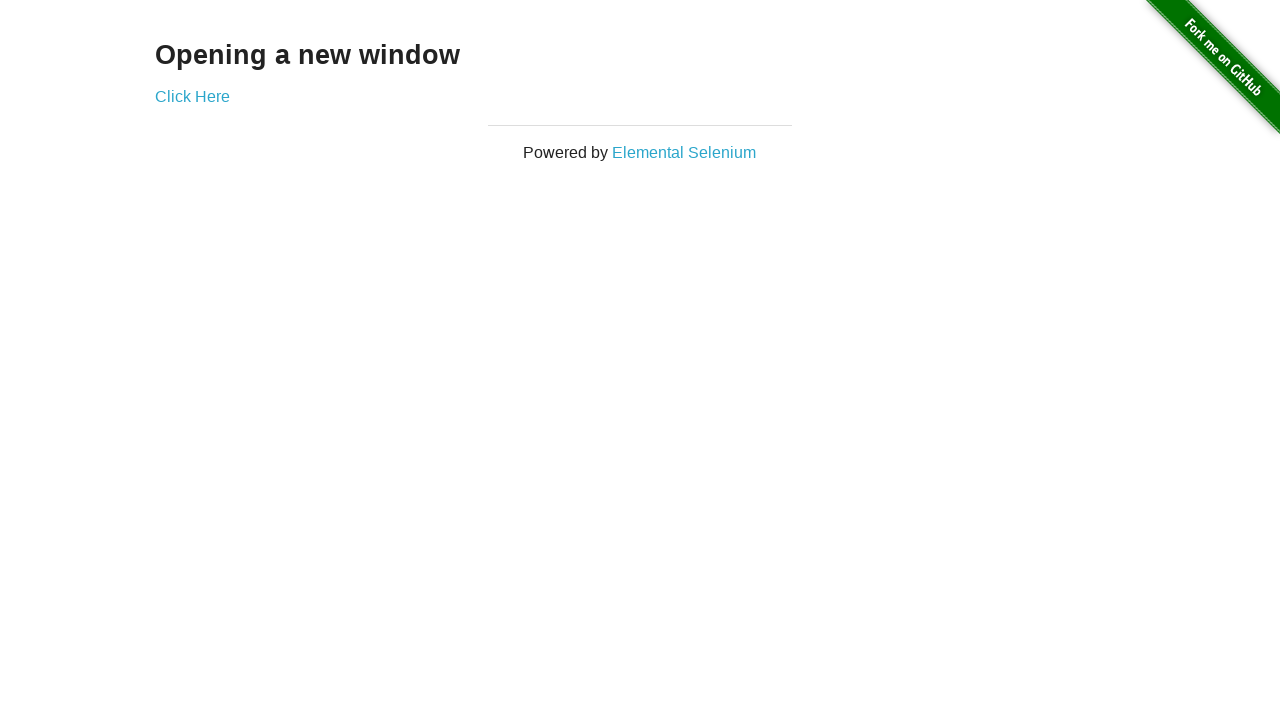

Clicked 'Click Here' link to open new window at (192, 96) on text=Click Here
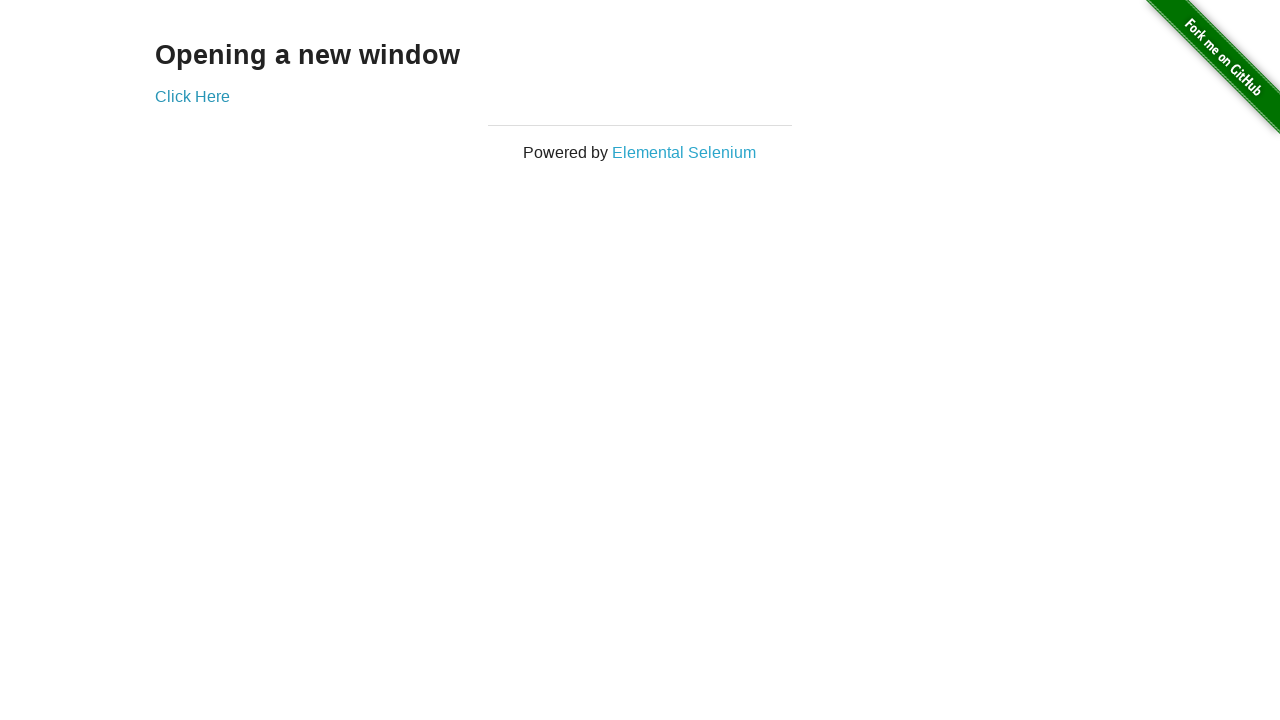

New window opened and page load state confirmed
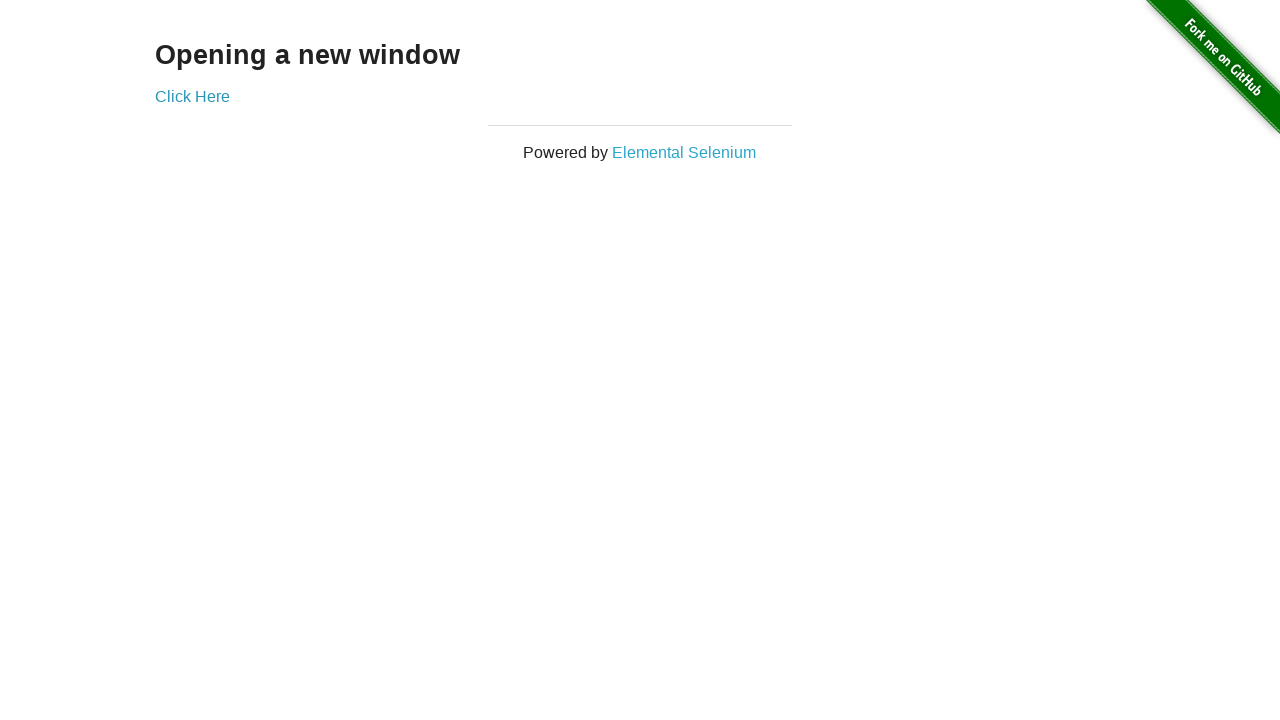

Verified new window title is 'New Window'
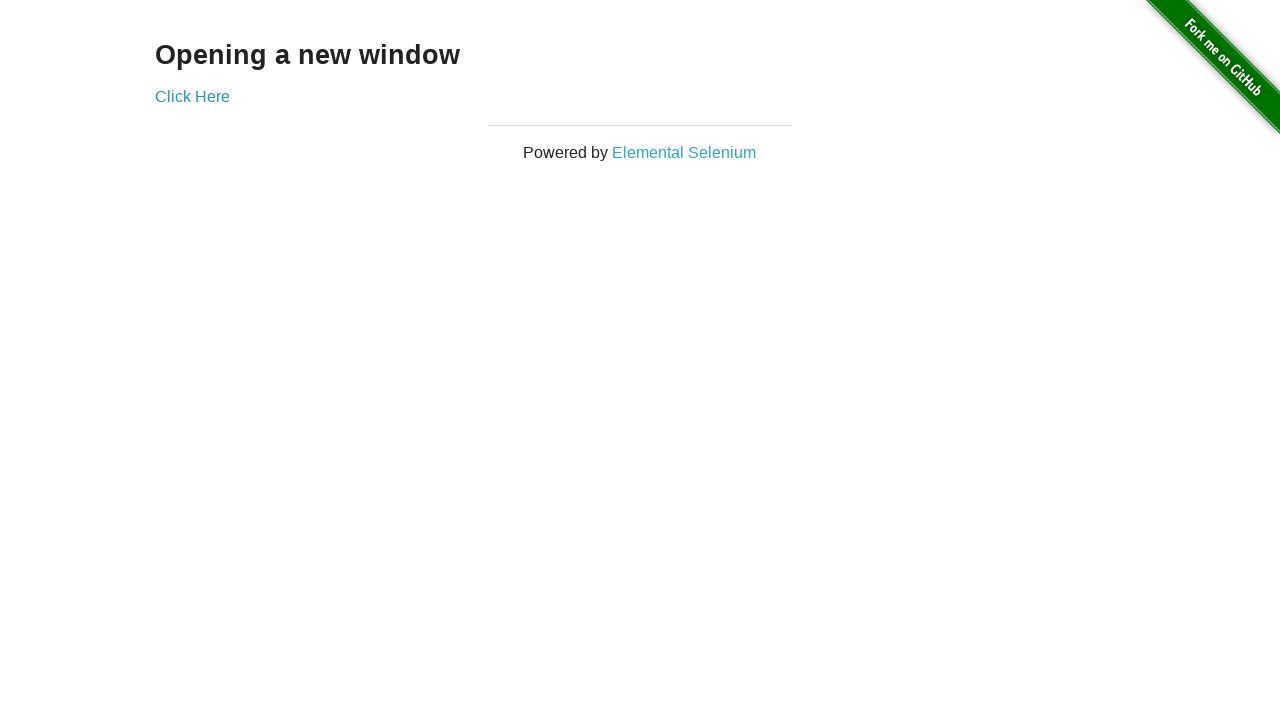

Retrieved heading text from new window
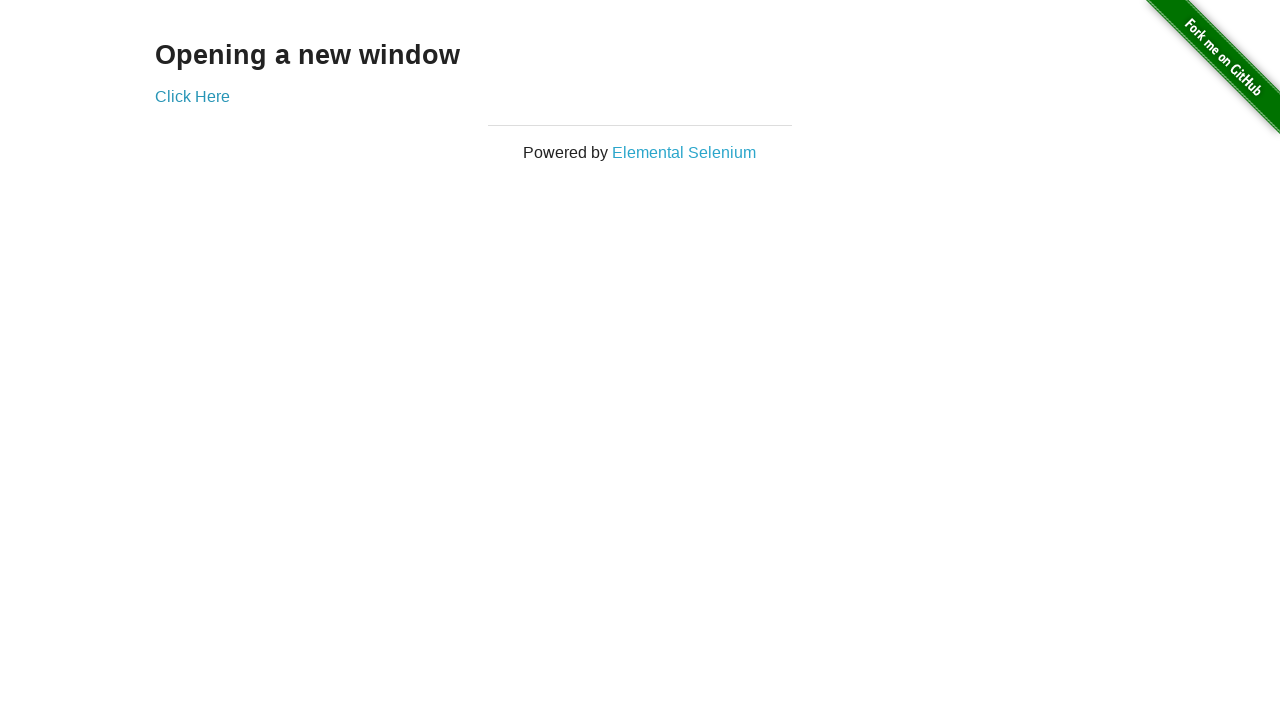

Verified new window heading text is 'New Window'
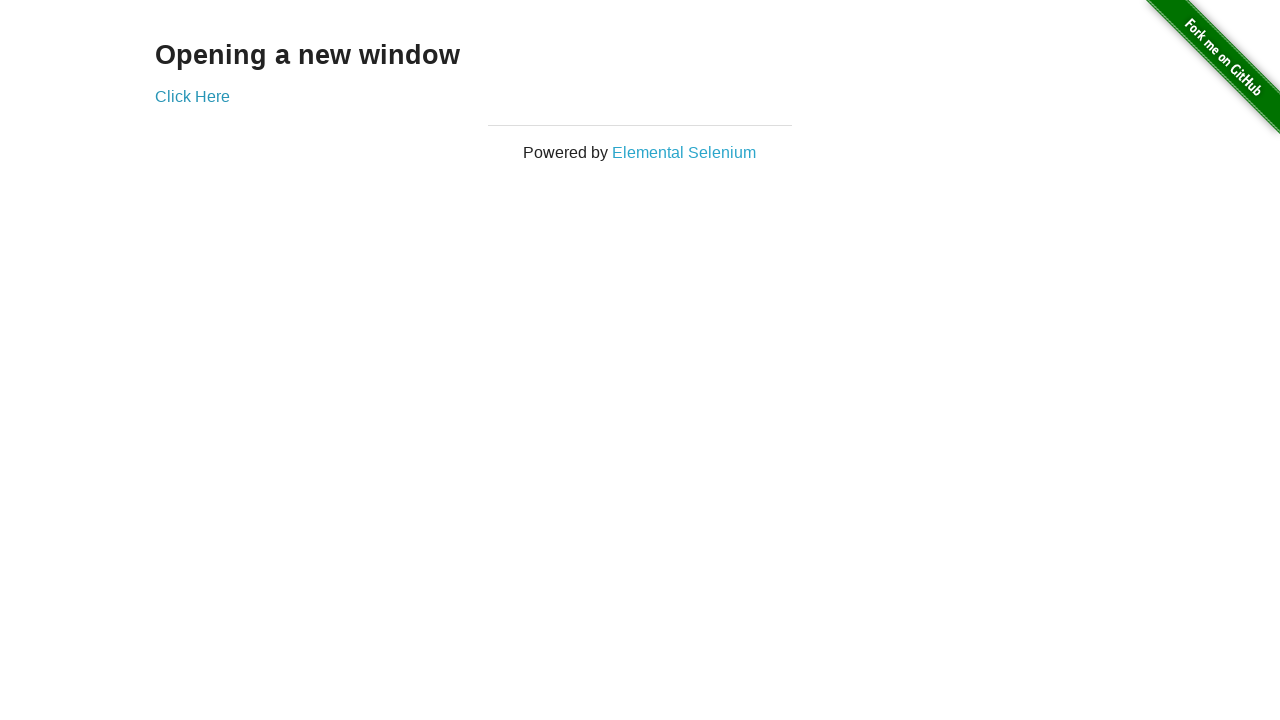

Switched back to original window
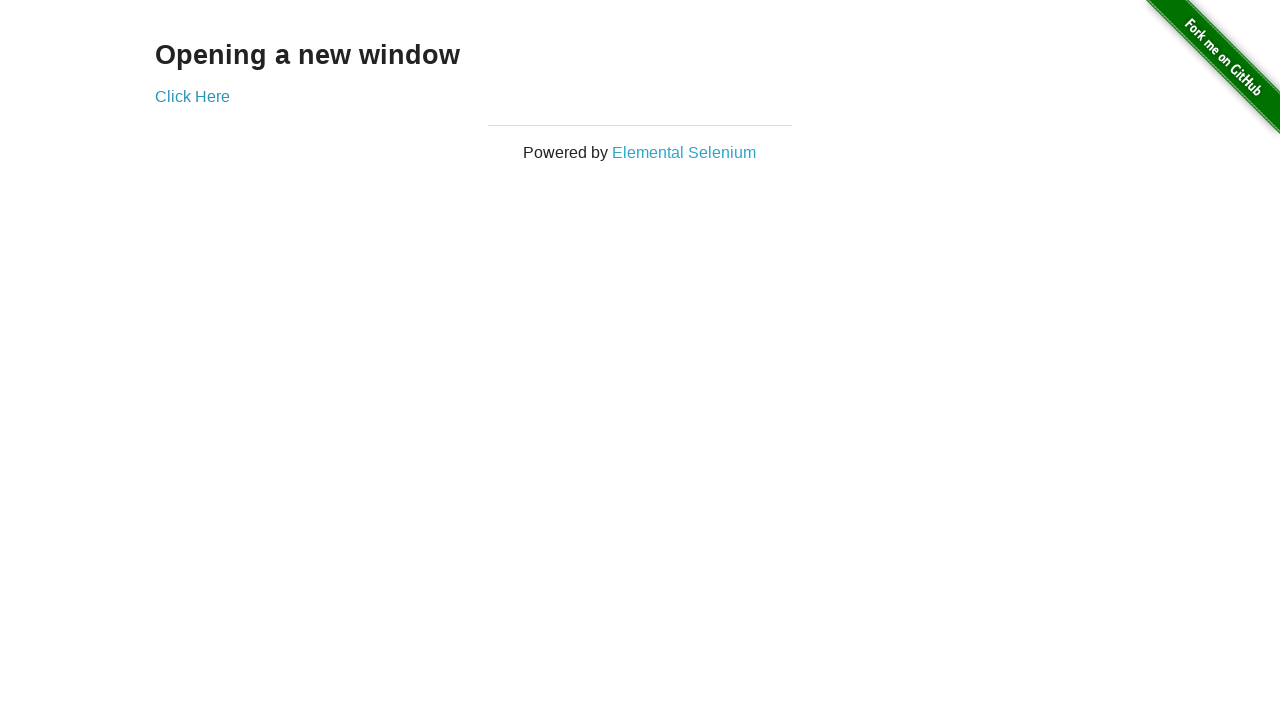

Verified original window title is still 'The Internet'
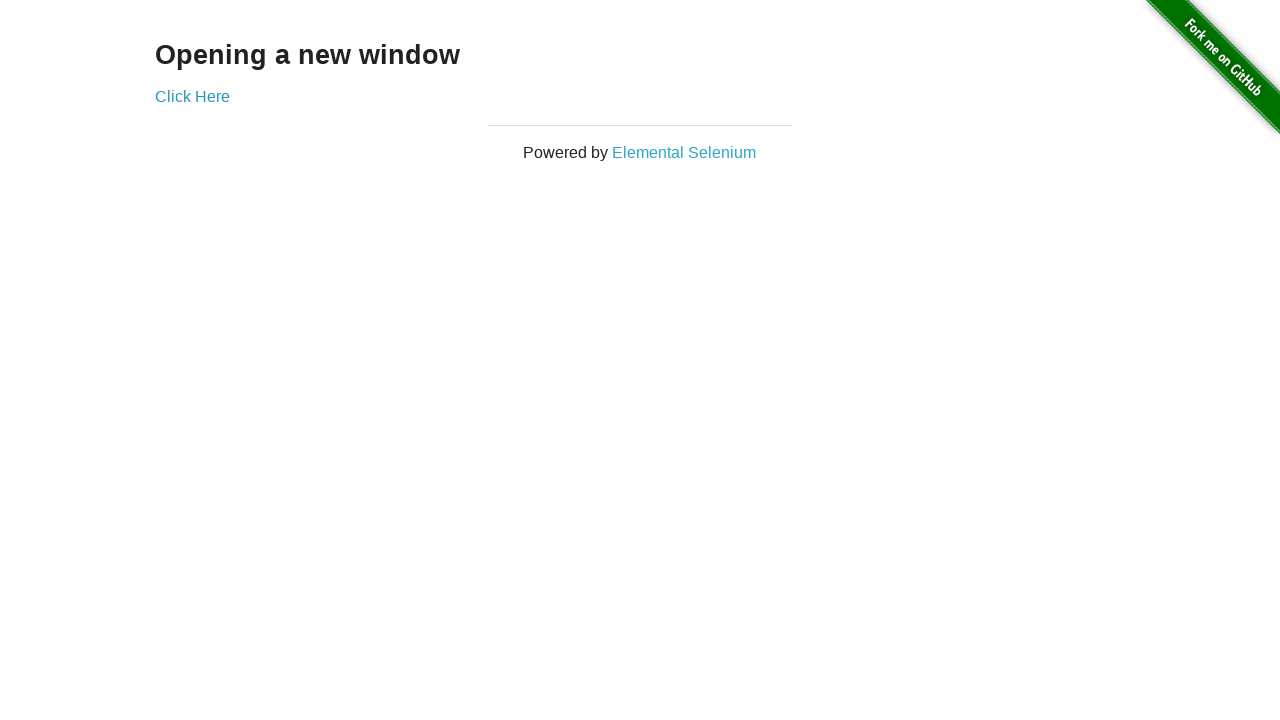

Switched to new window again
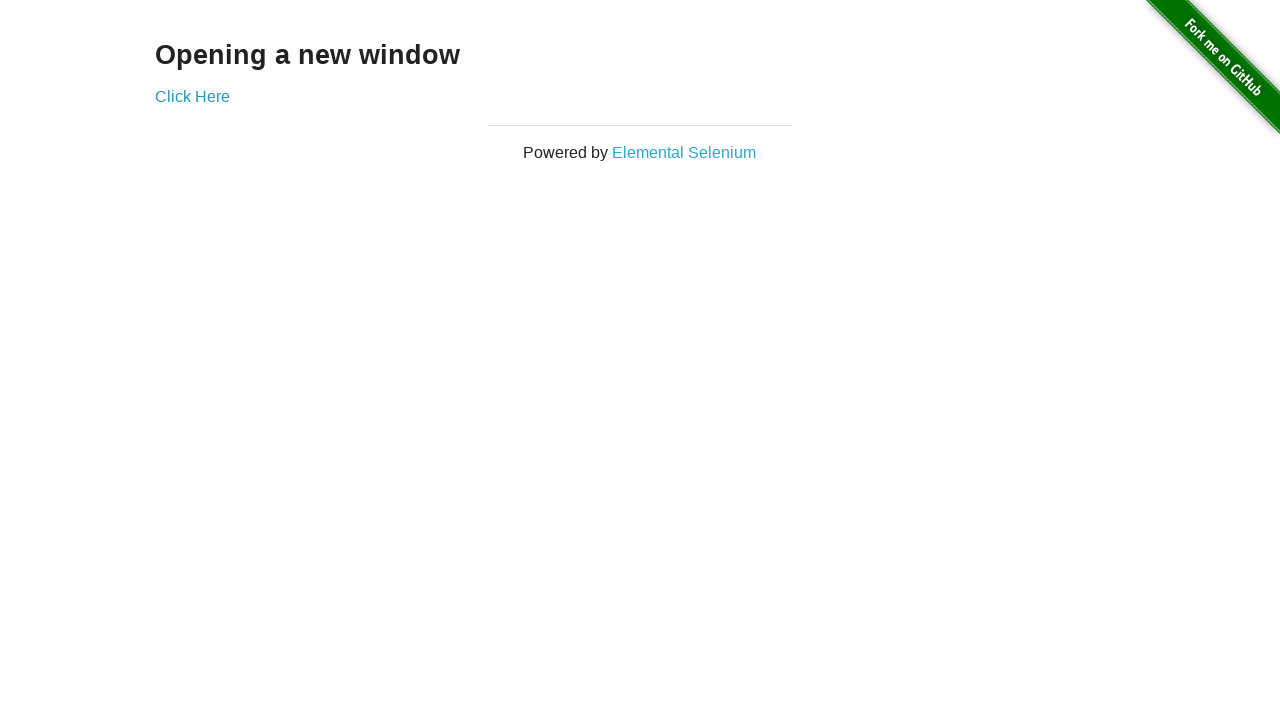

Switched back to original window again
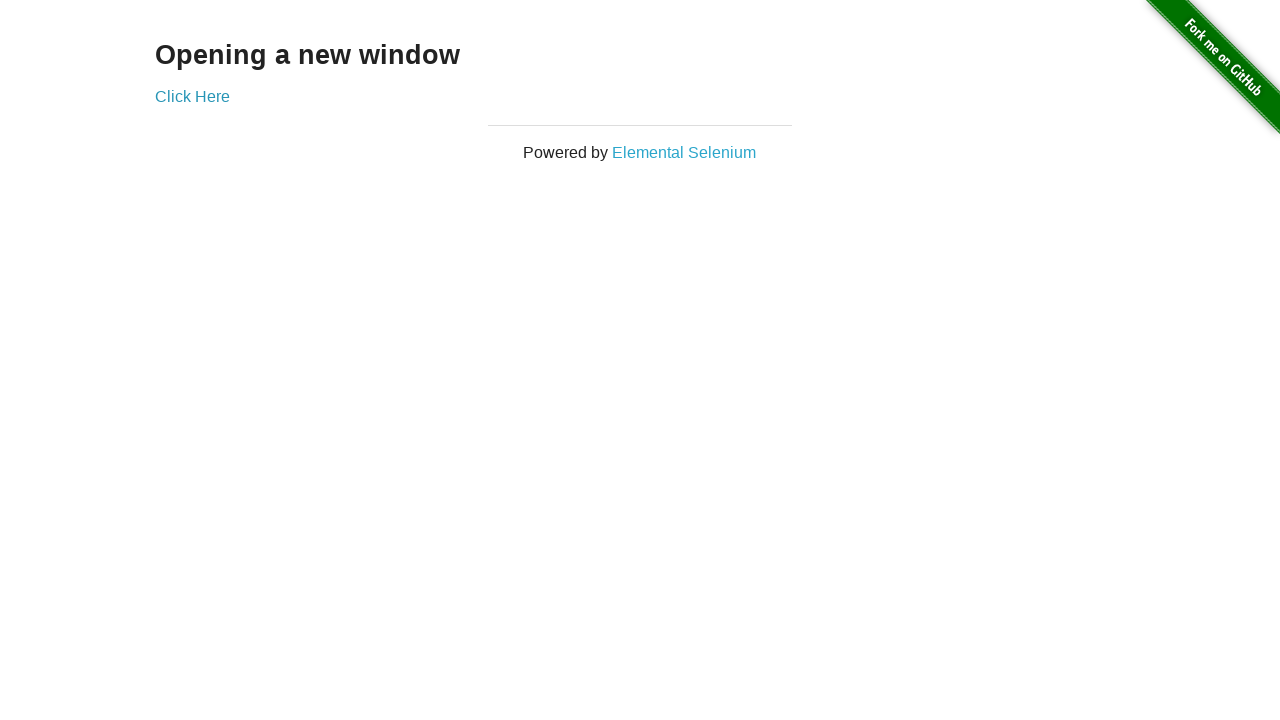

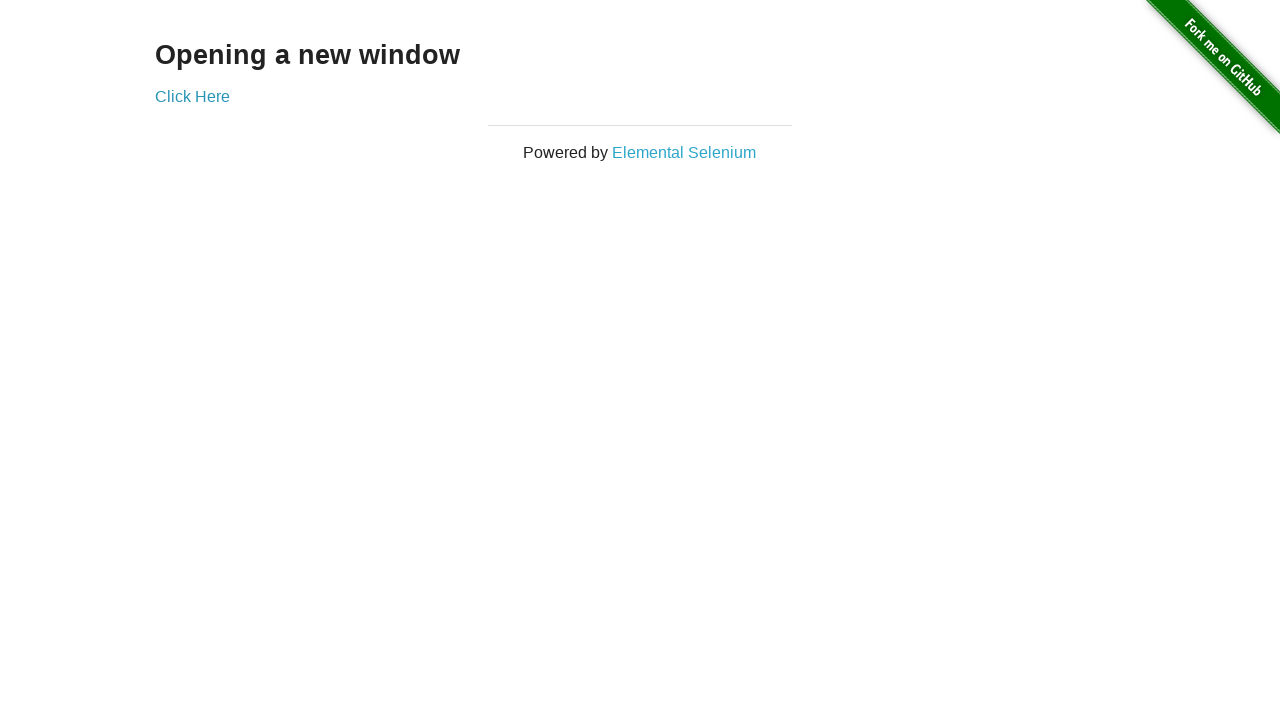